Tests search functionality with blank input and verifies the system handles empty searches

Starting URL: https://demo-opencart.com/index.php?route=common/home&language=en-gb

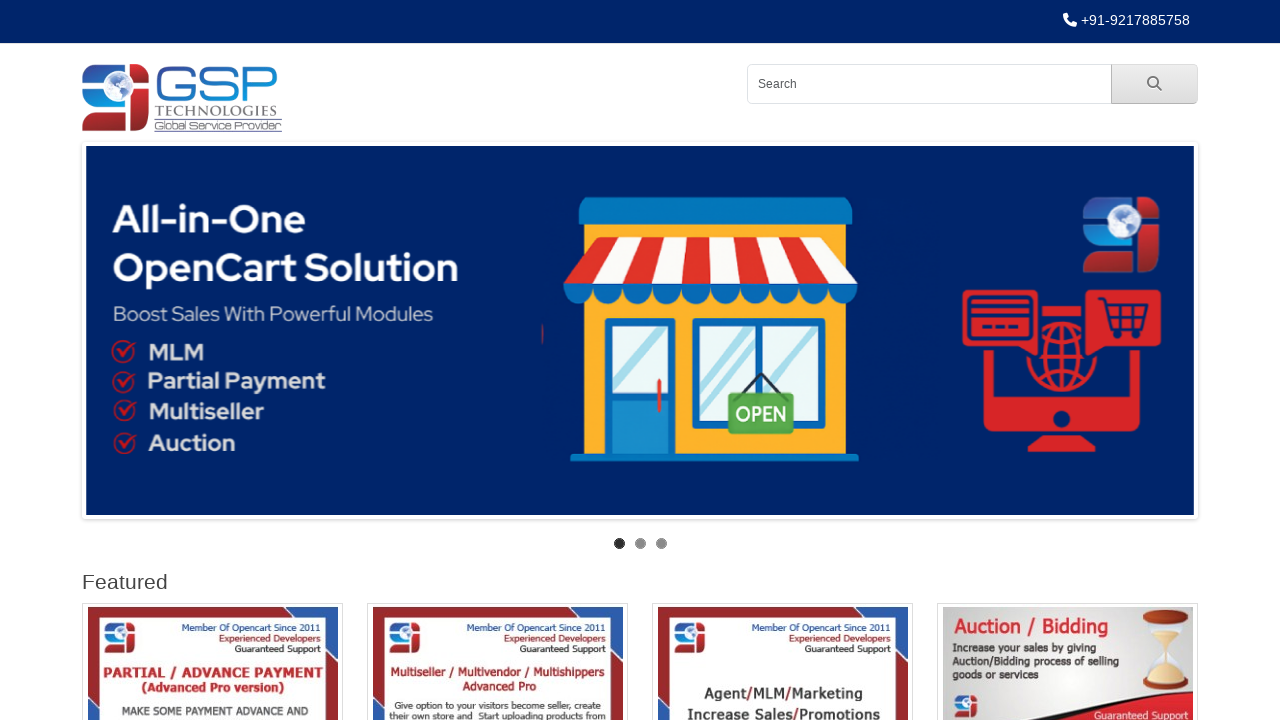

Cleared search input field on input[name='search']
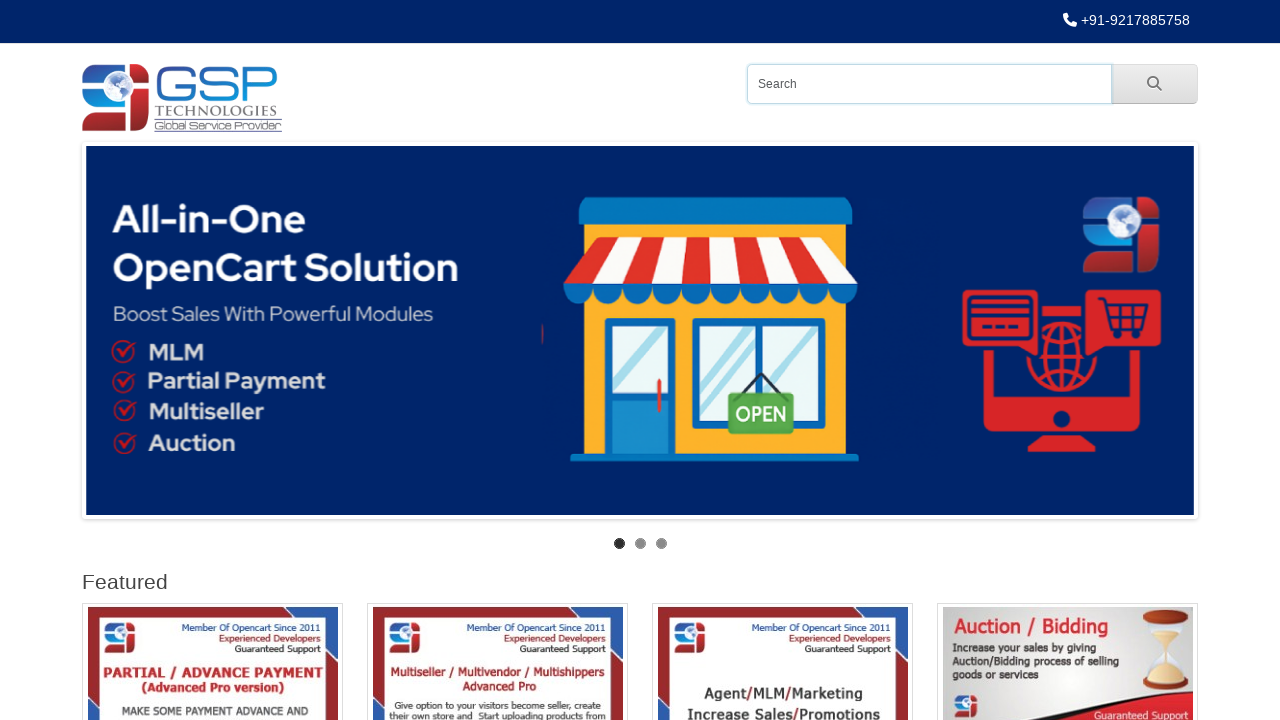

Pressed Enter to submit blank search on input[name='search']
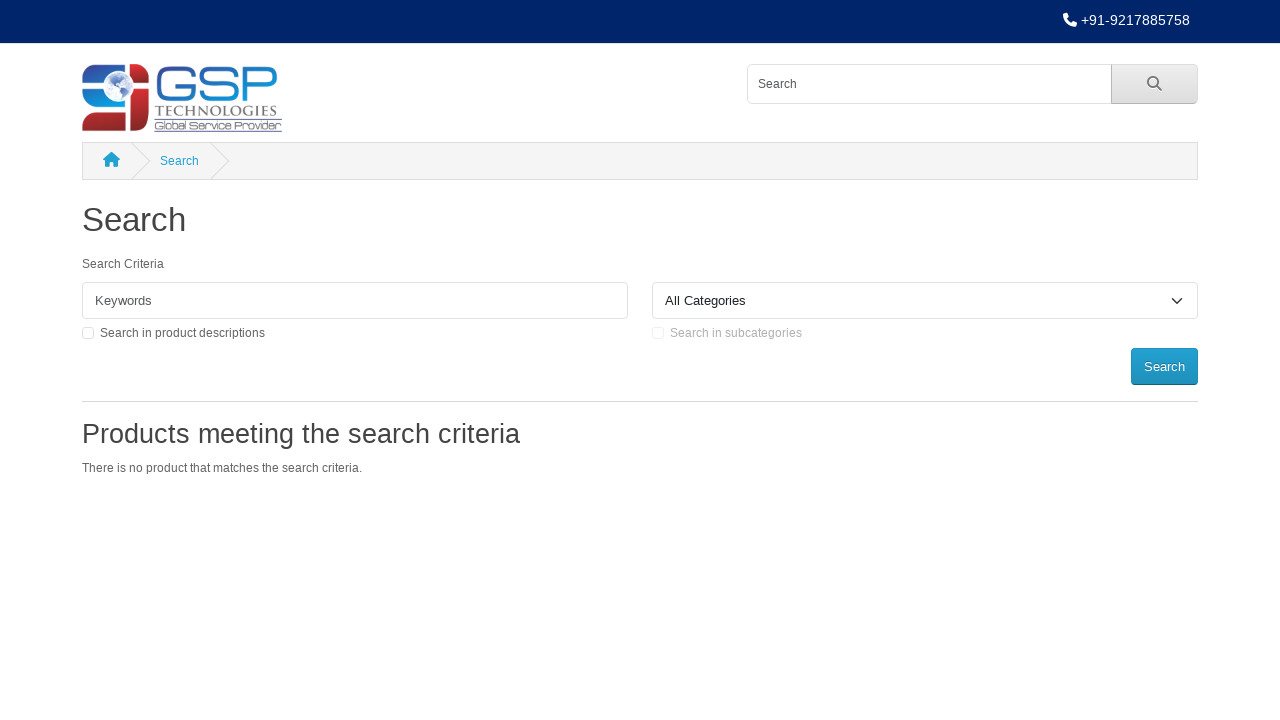

Content area loaded after blank search submission
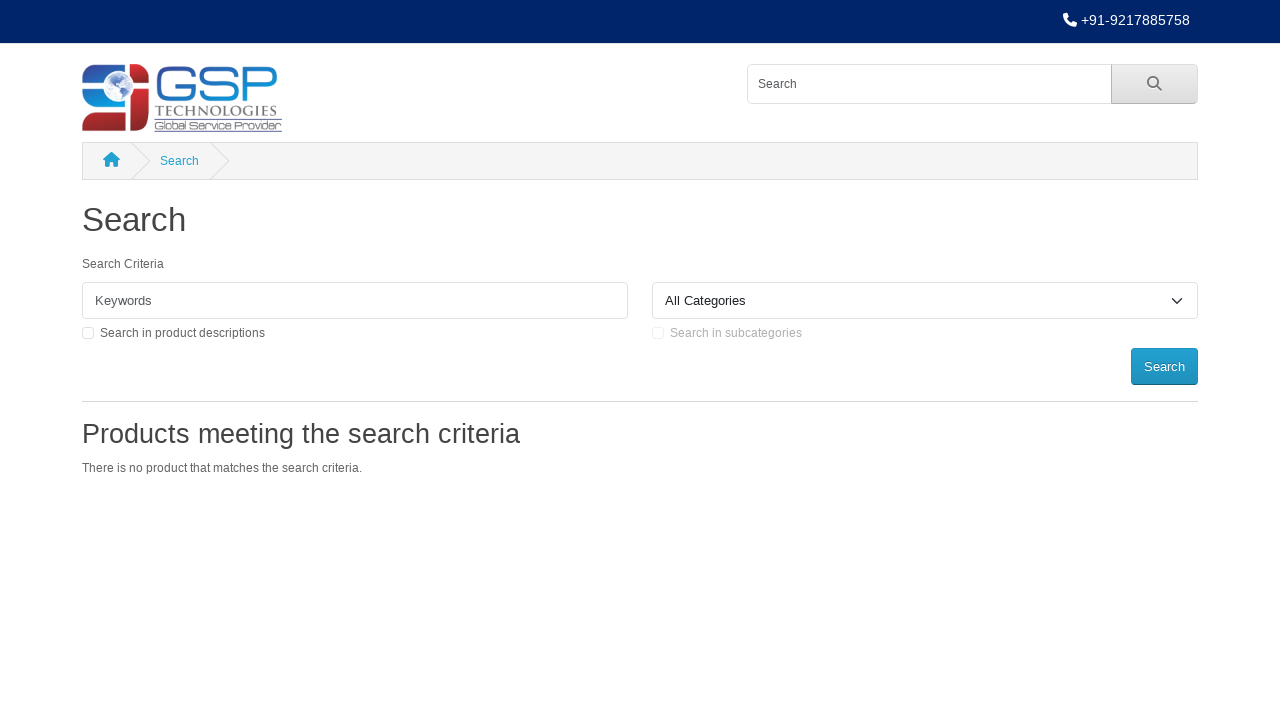

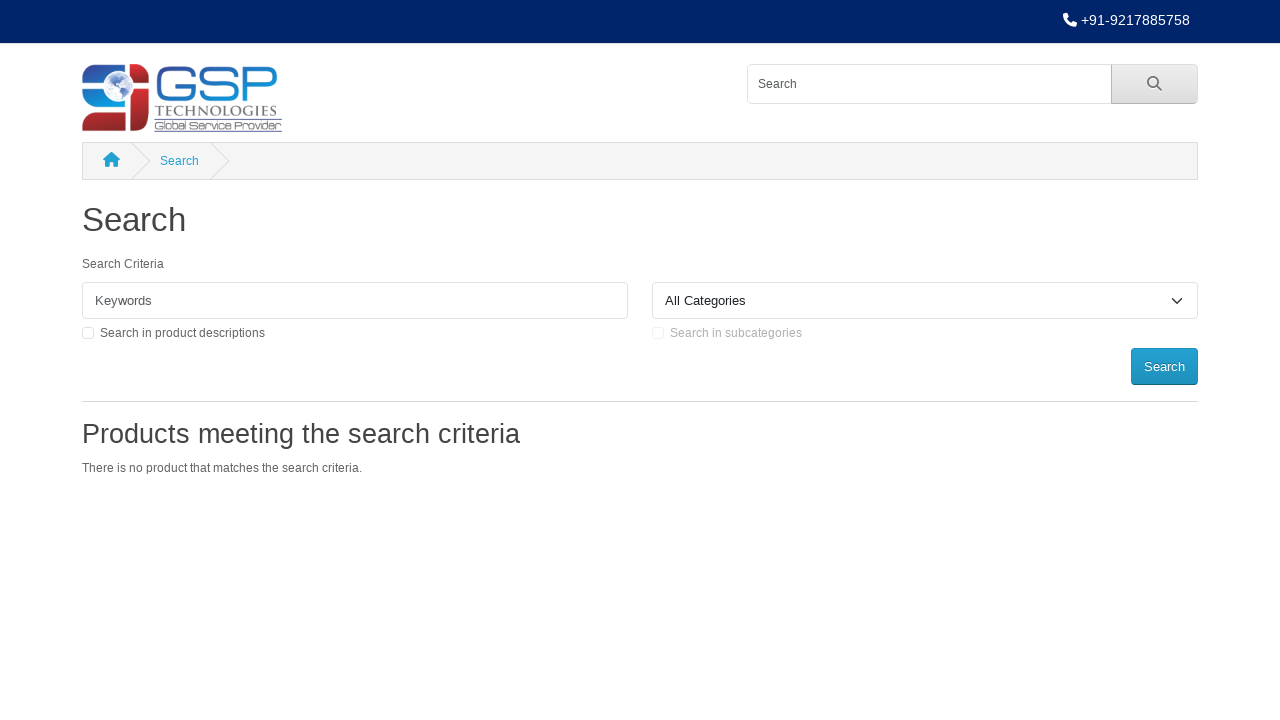